Tests text area and text box handling by filling values into both input types

Starting URL: http://omayo.blogspot.com

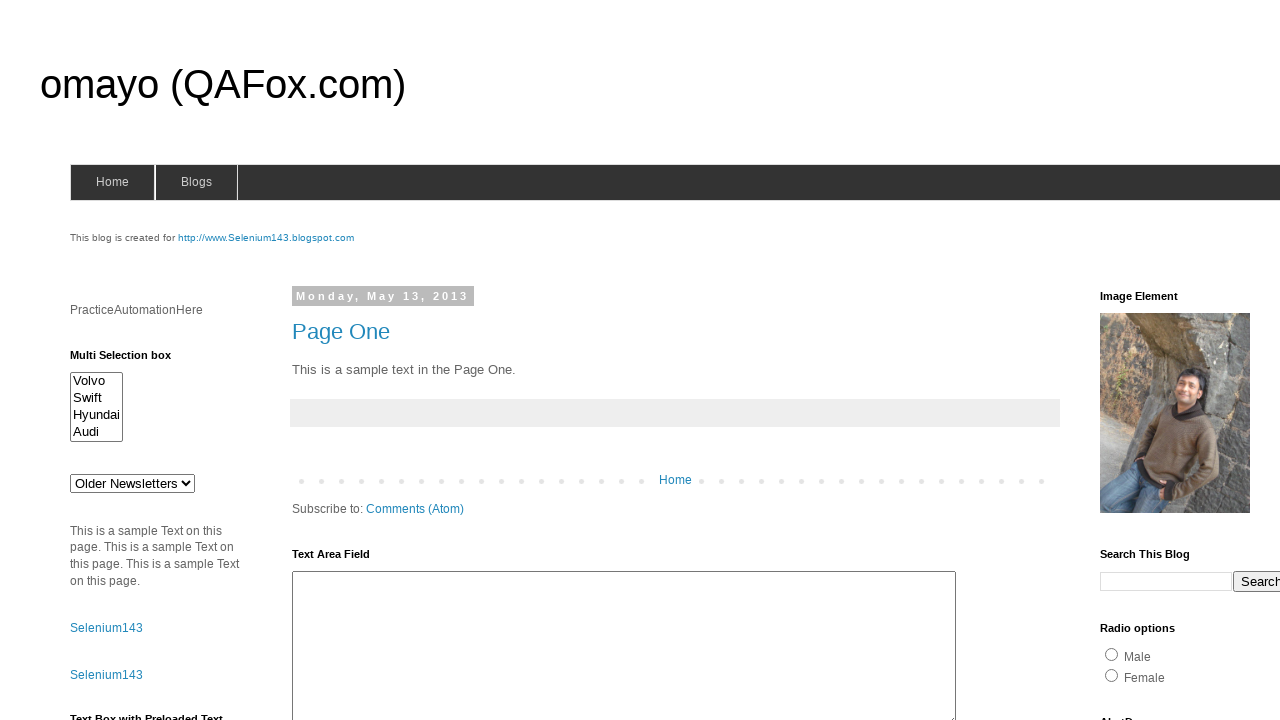

Filled text area with 'Test_Data' on #ta1
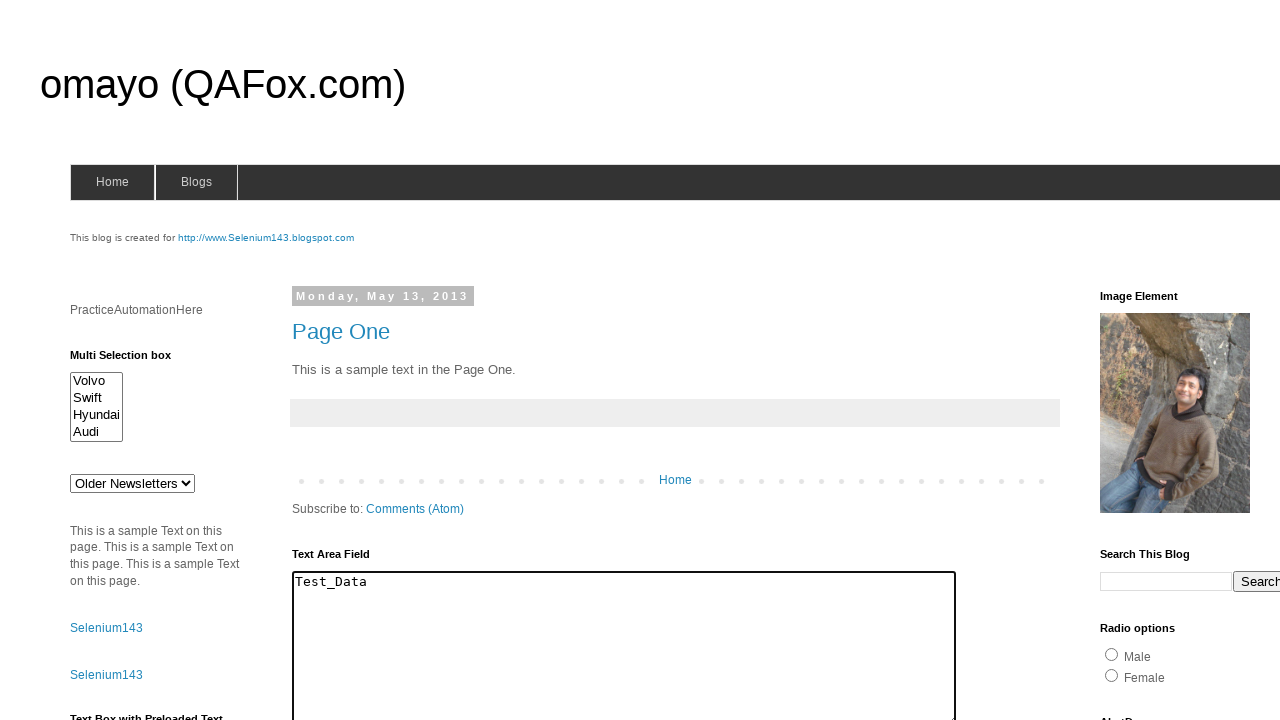

Filled text box with 'Test WebDriver' on #textbox1
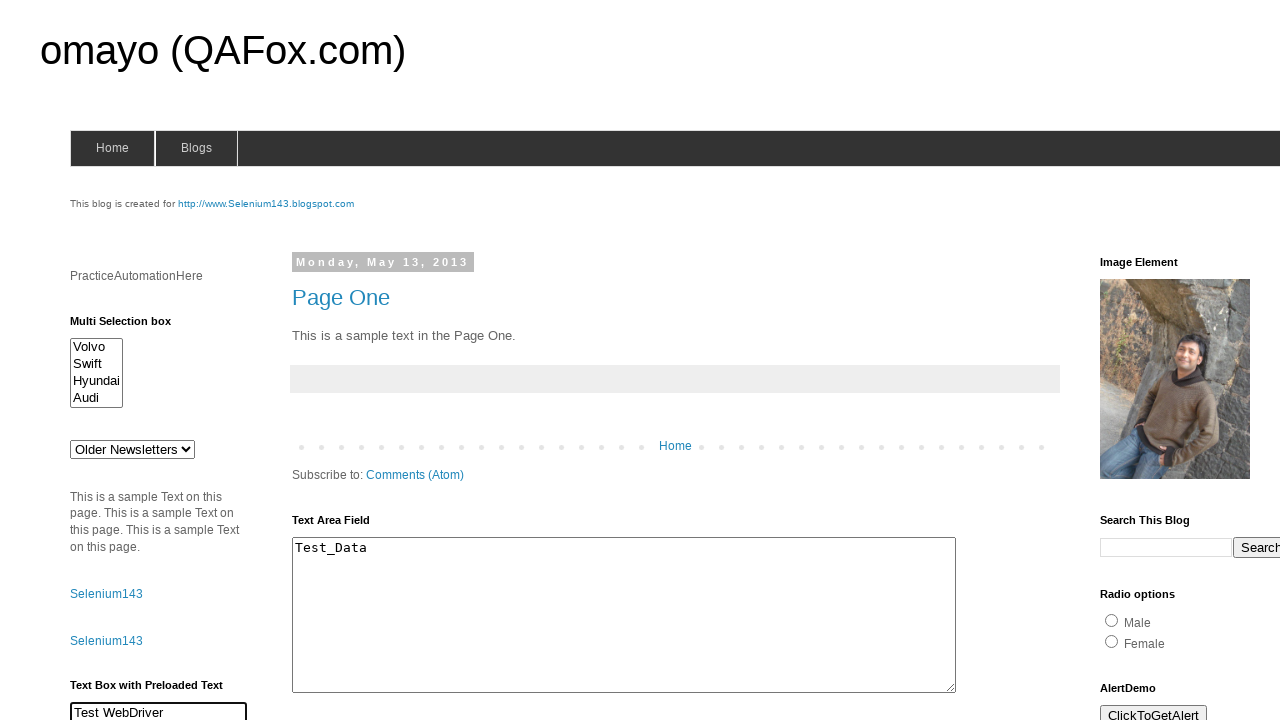

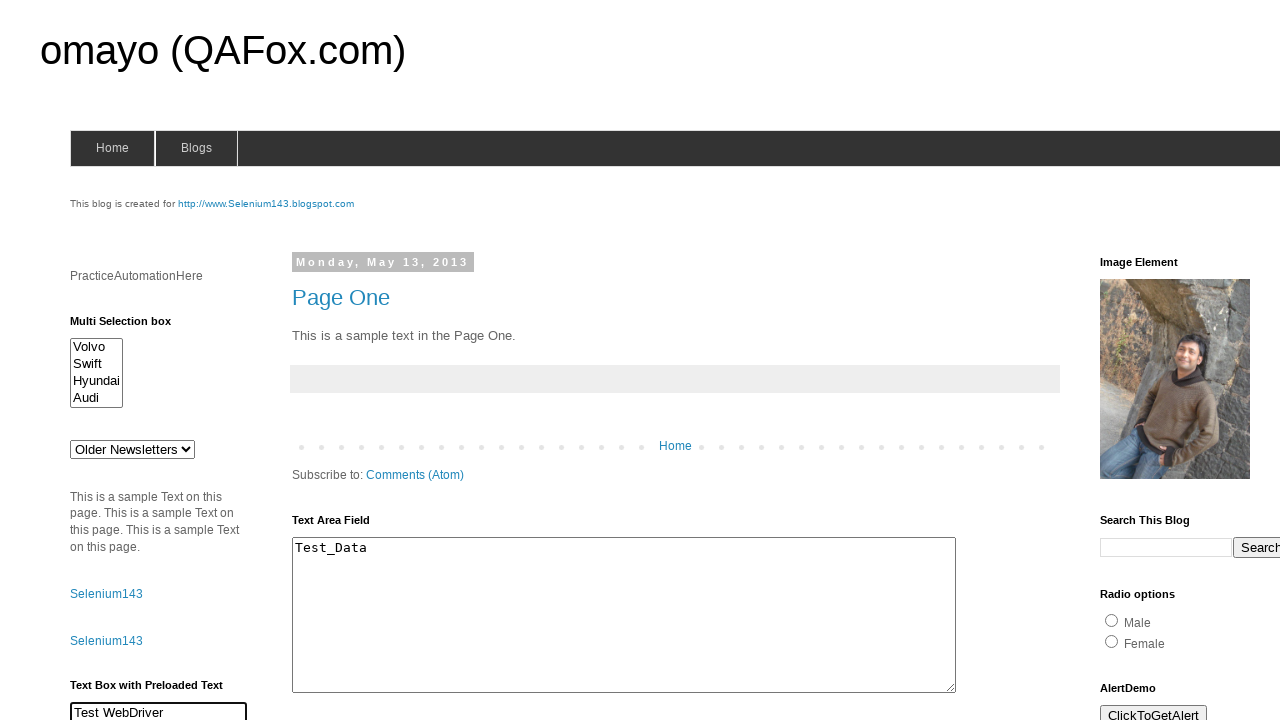